Tests the datepicker functionality by entering a date value into the date input field and submitting it with the Enter key

Starting URL: https://formy-project.herokuapp.com/datepicker

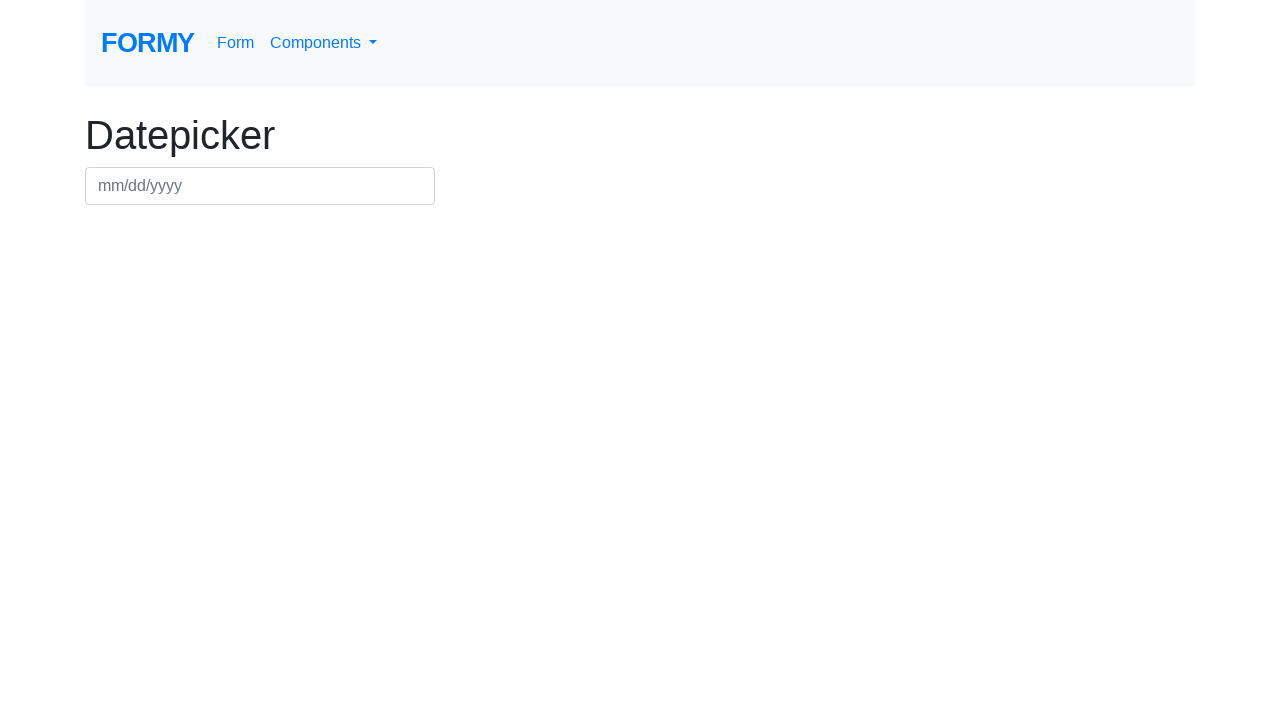

Filled datepicker field with date 05/17/2024 on #datepicker
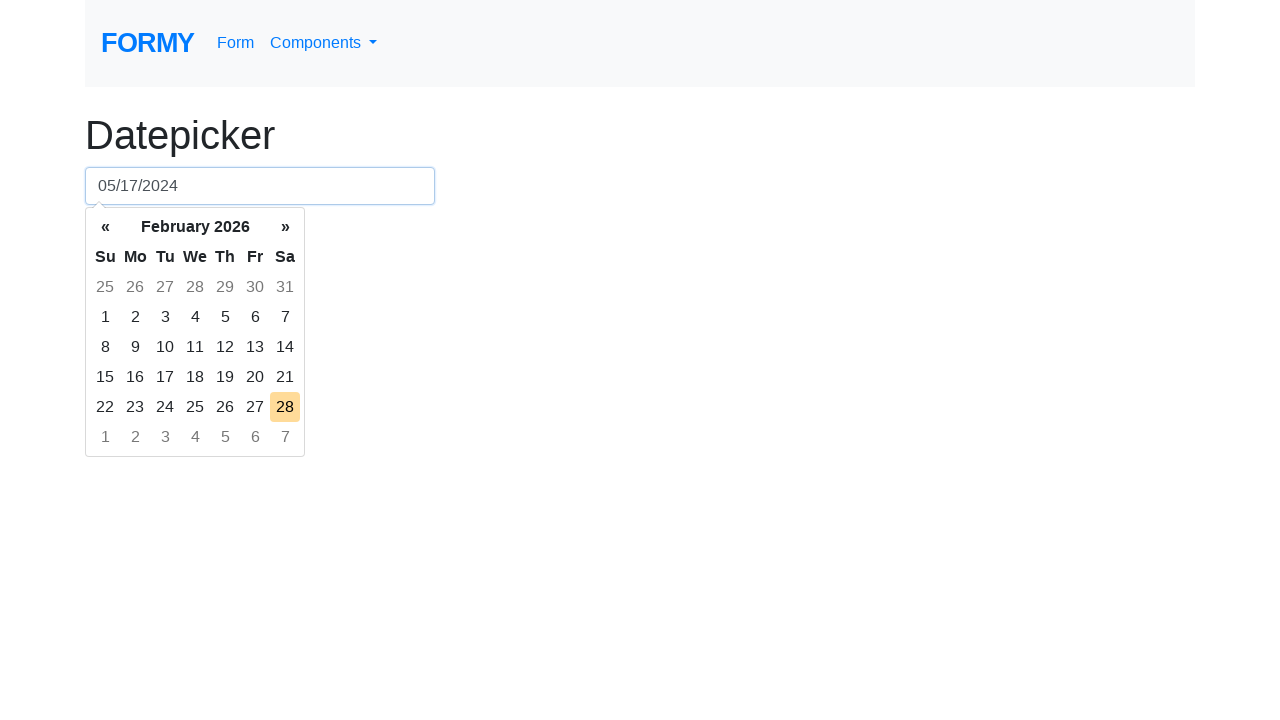

Pressed Enter to confirm date selection on #datepicker
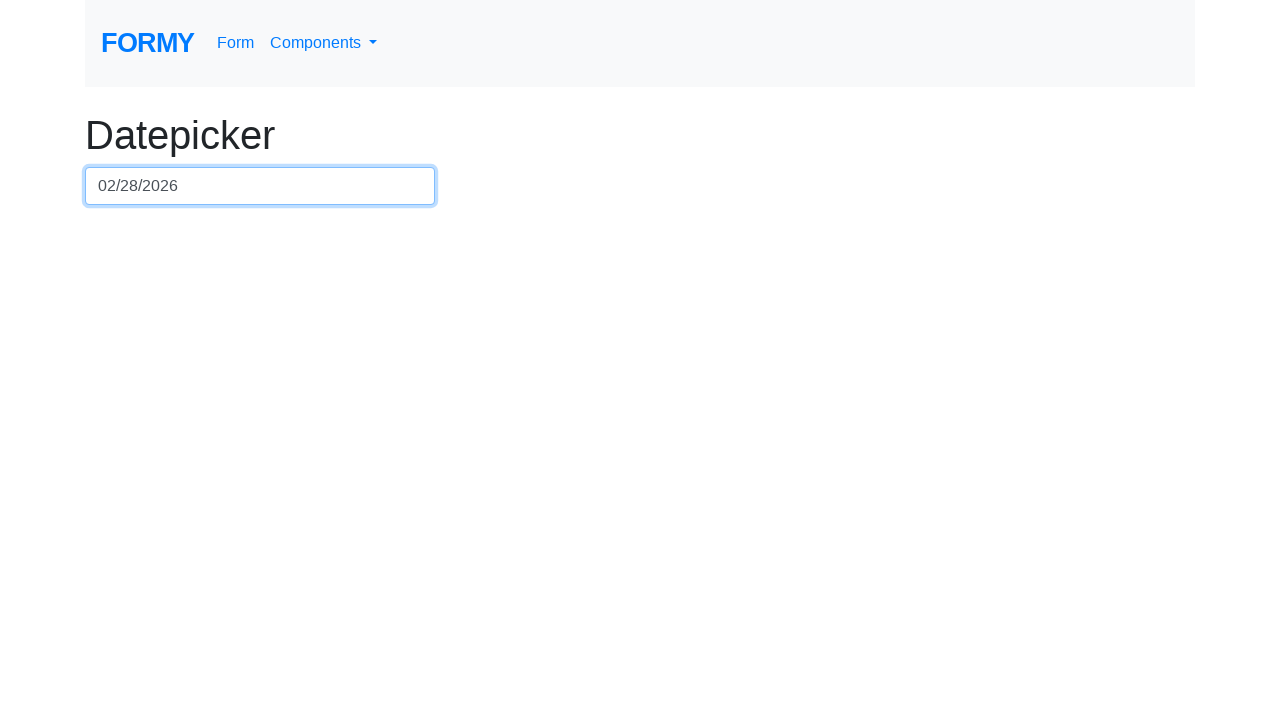

Waited 500ms for date to be processed
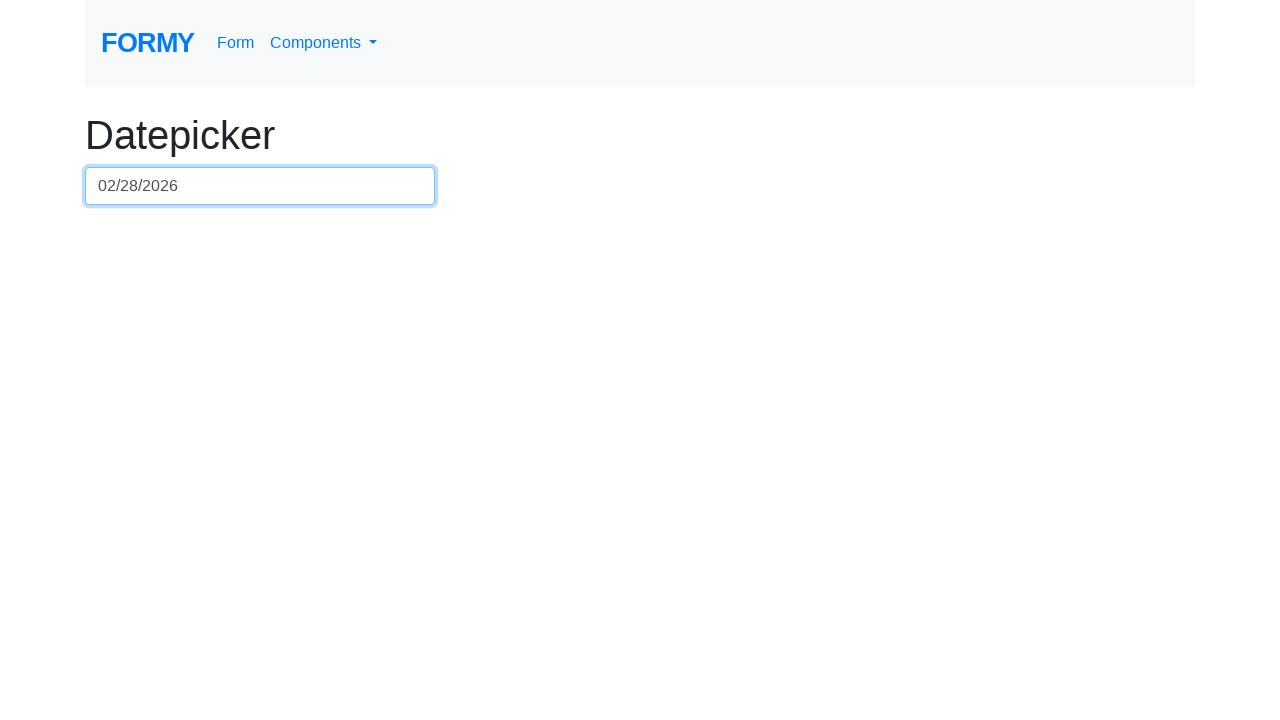

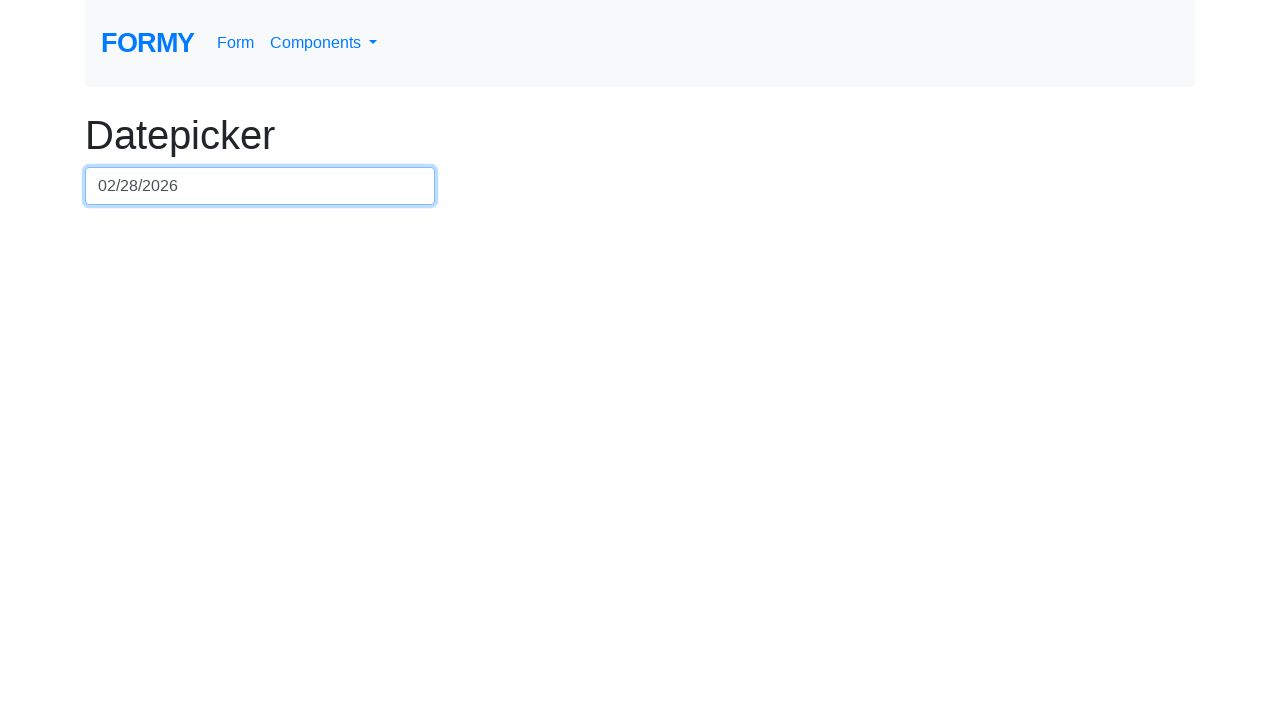